Tests checkbox functionality on GWT Showcase by verifying the Tuesday checkbox is displayed, enabled, and can be selected by clicking

Starting URL: http://samples.gwtproject.org/samples/Showcase/Showcase.html#!CwCheckBox

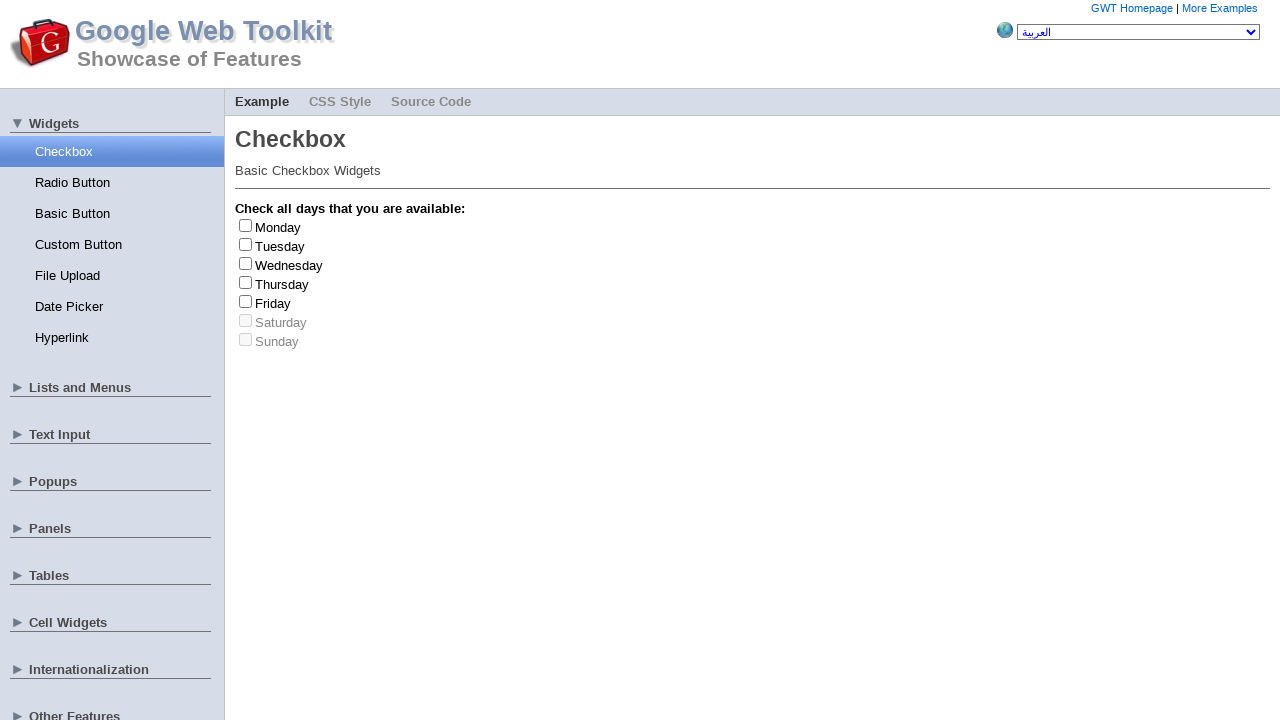

Tuesday checkbox element is visible and located
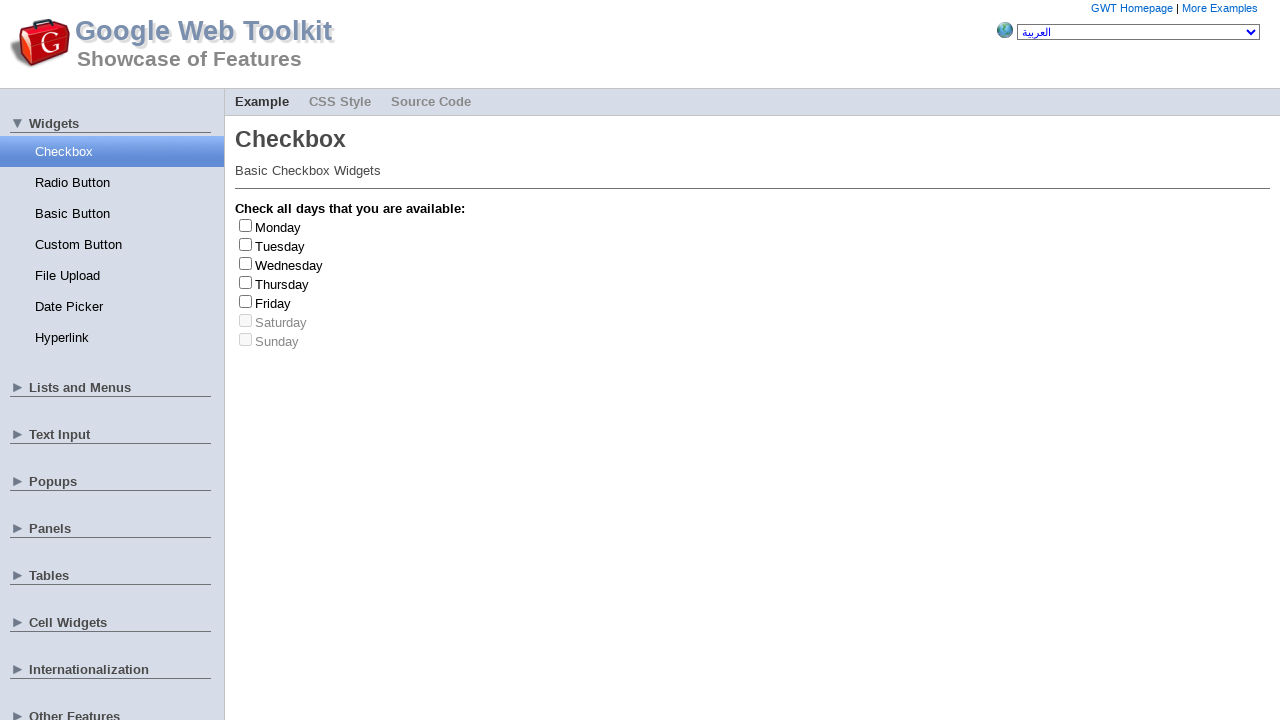

Clicked on the Tuesday checkbox to select it
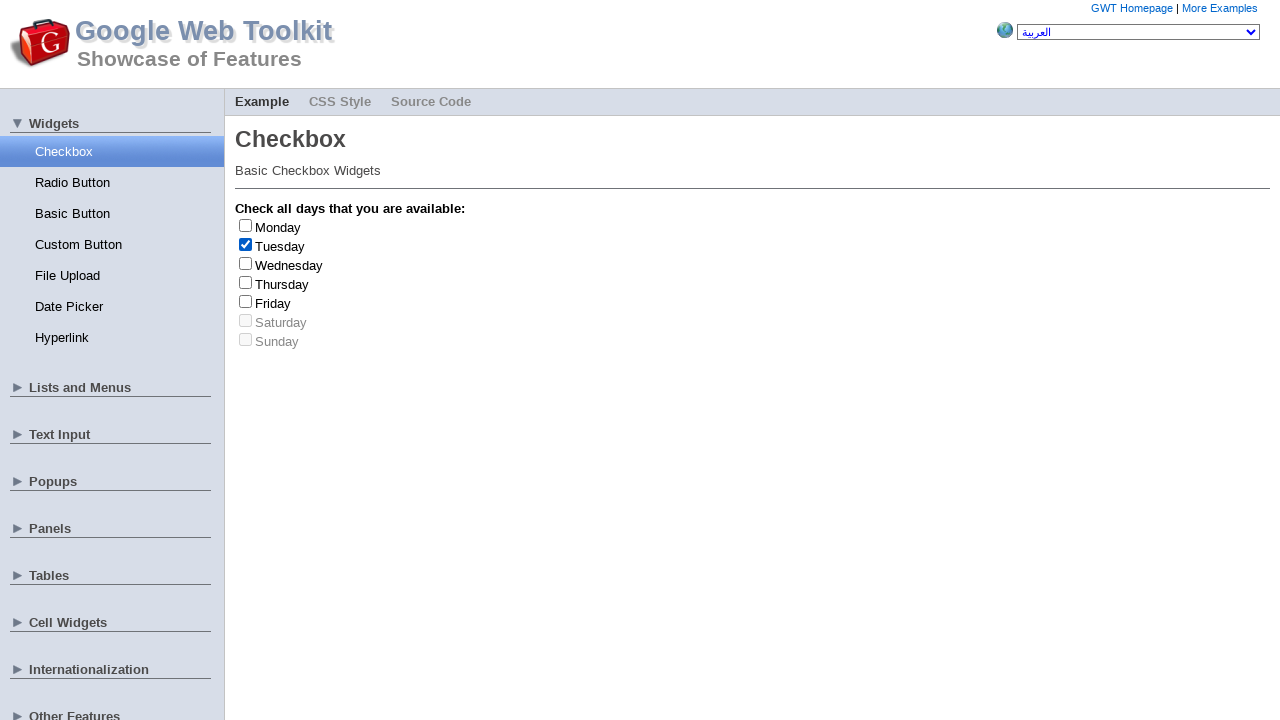

Verified that the Tuesday checkbox is now checked
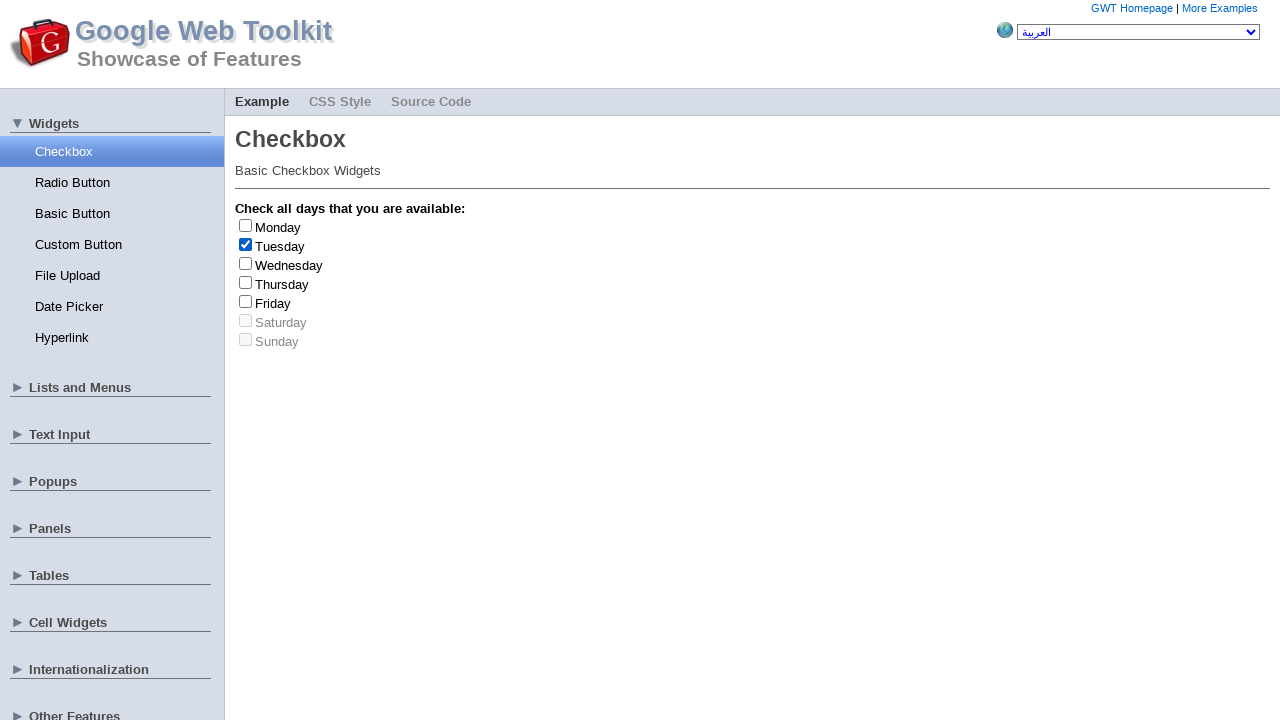

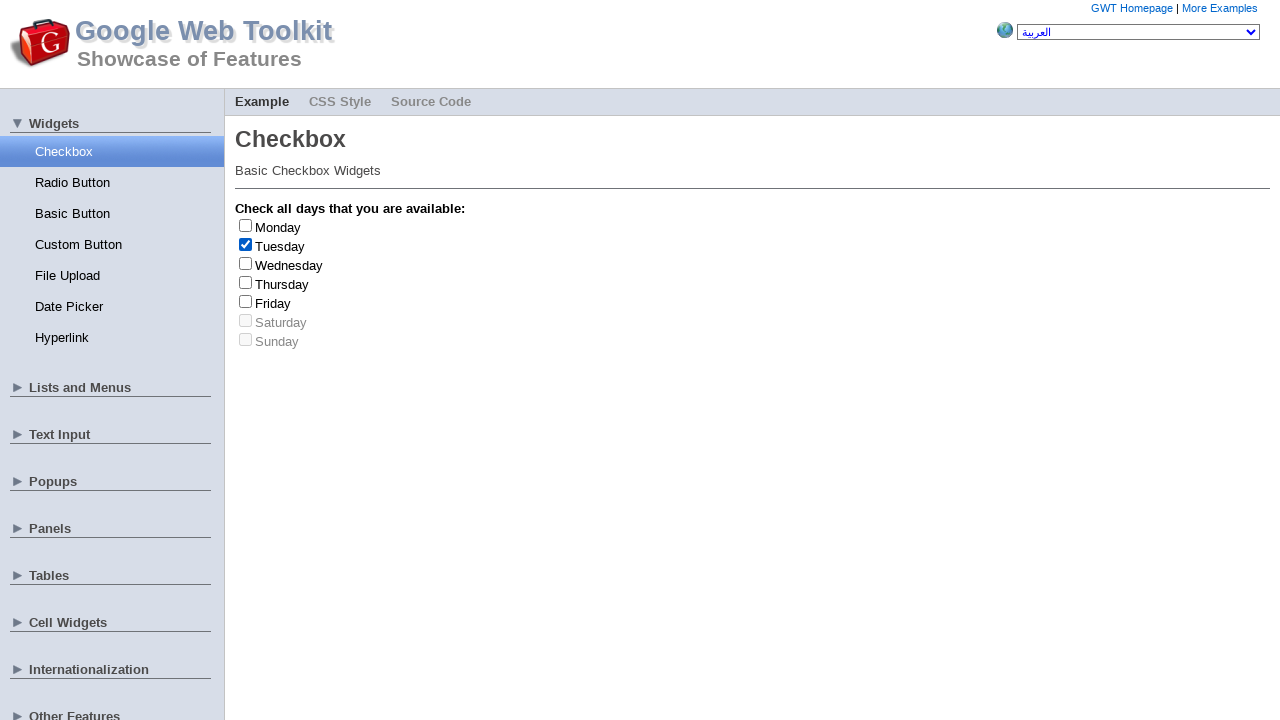